Tests the Python.org search functionality by entering "selenium" in the search box and submitting the search form, then verifying the page title contains "Python".

Starting URL: http://www.python.org

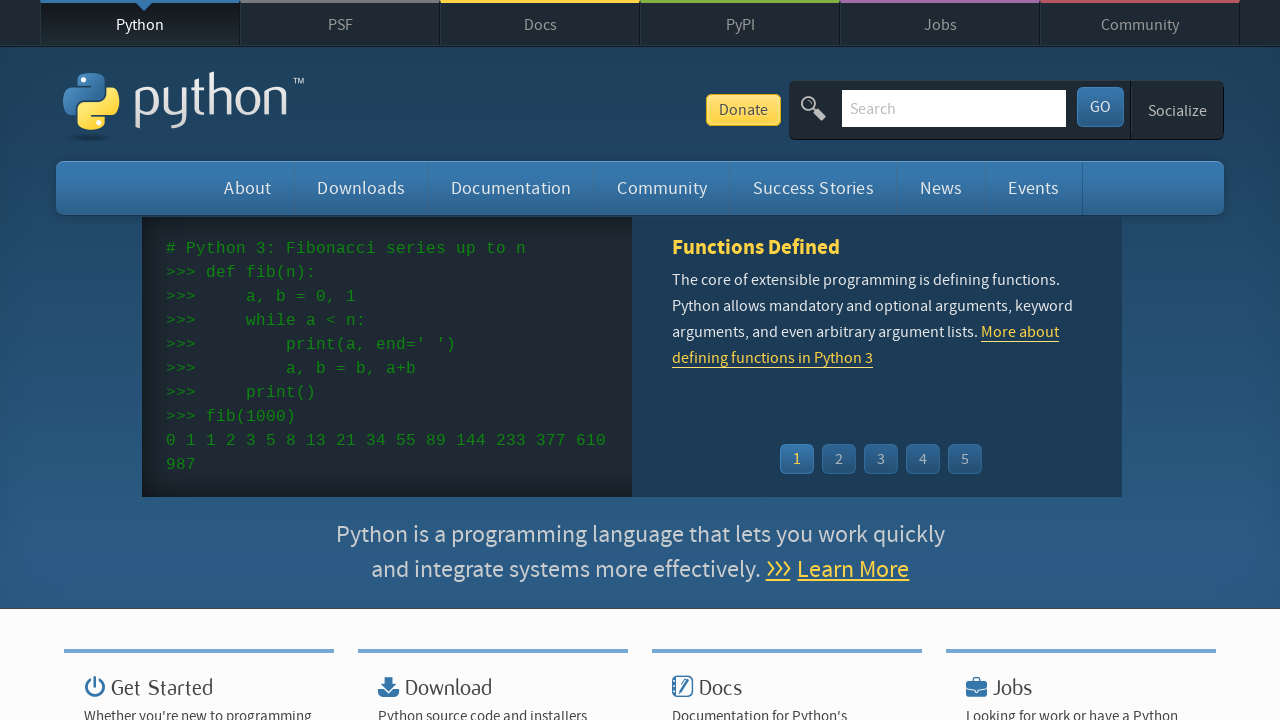

Verified page title contains 'Python'
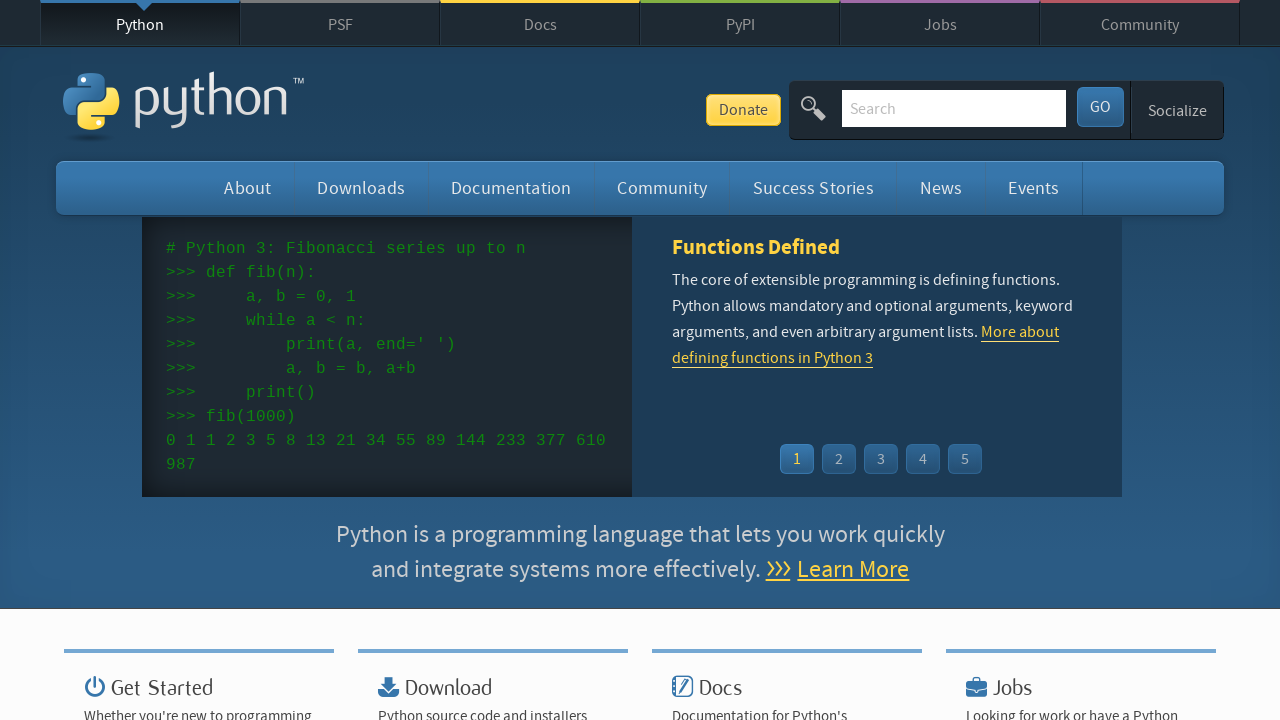

Filled search box with 'selenium' on input[name='q']
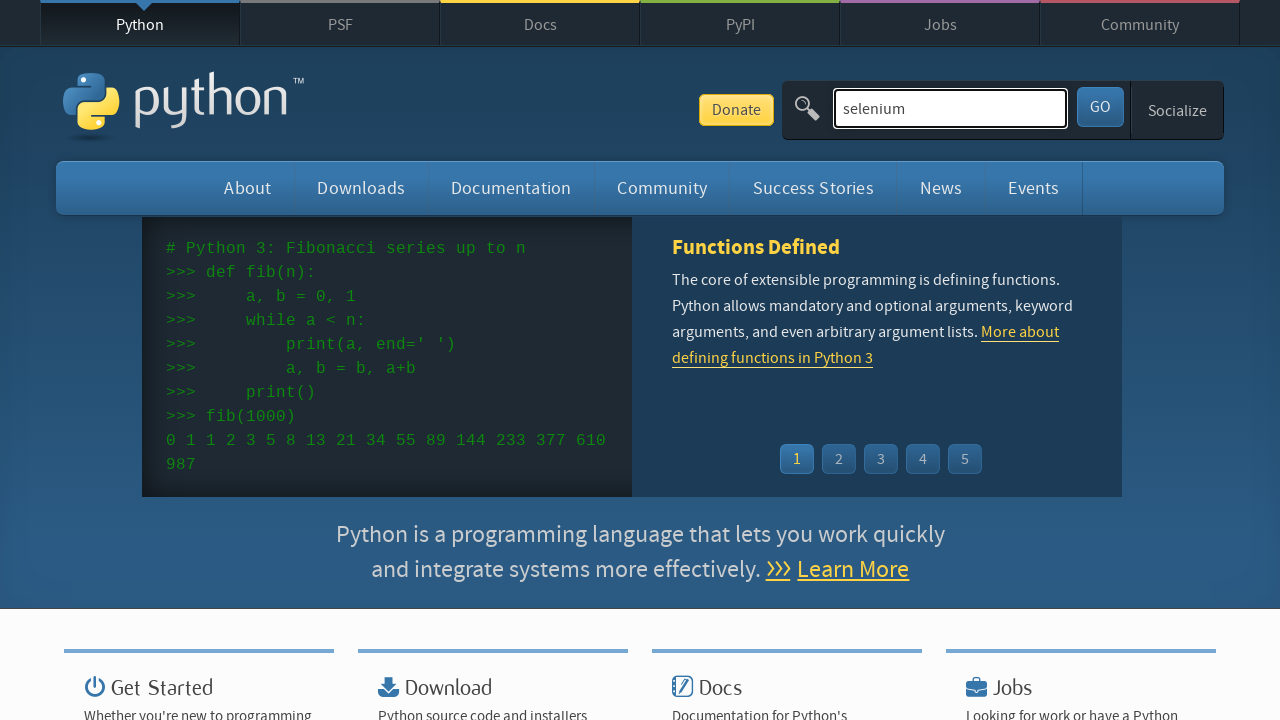

Submitted search form by pressing Enter on input[name='q']
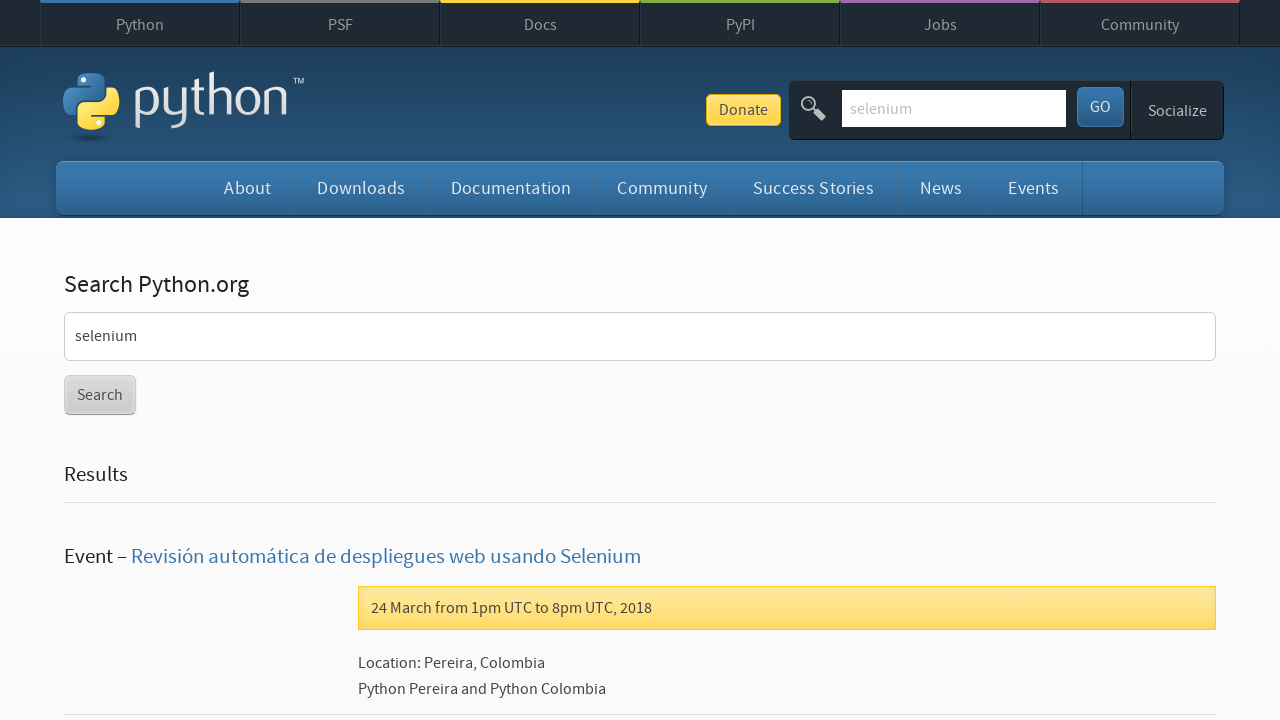

Waited for network idle state after search submission
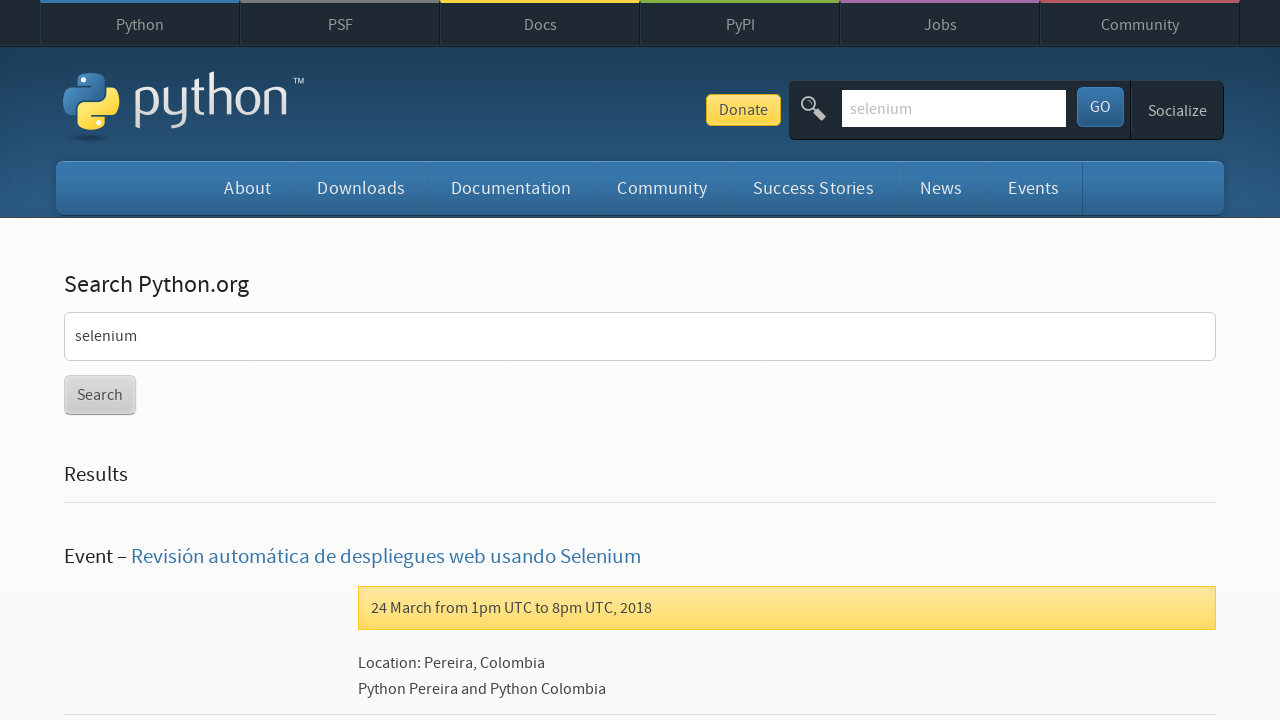

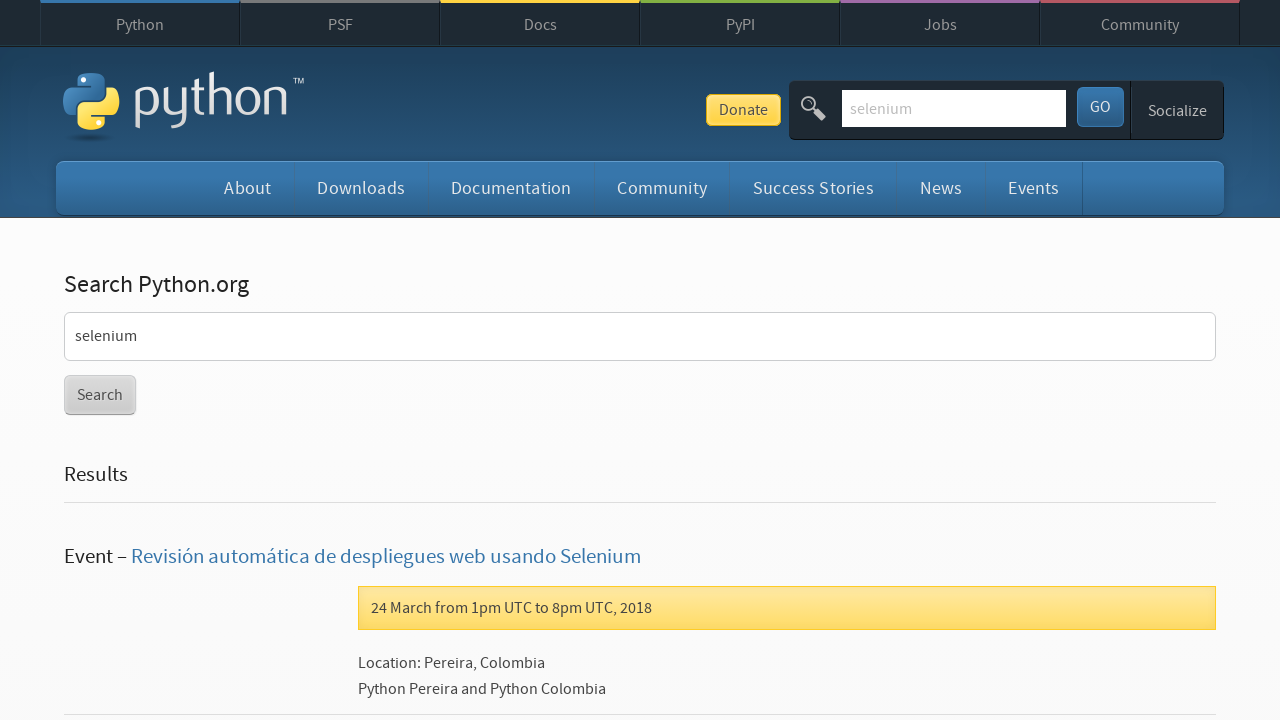